Tests contact form submission by filling name, email, phone, subject and message fields, then verifying successful submission

Starting URL: https://automationintesting.online

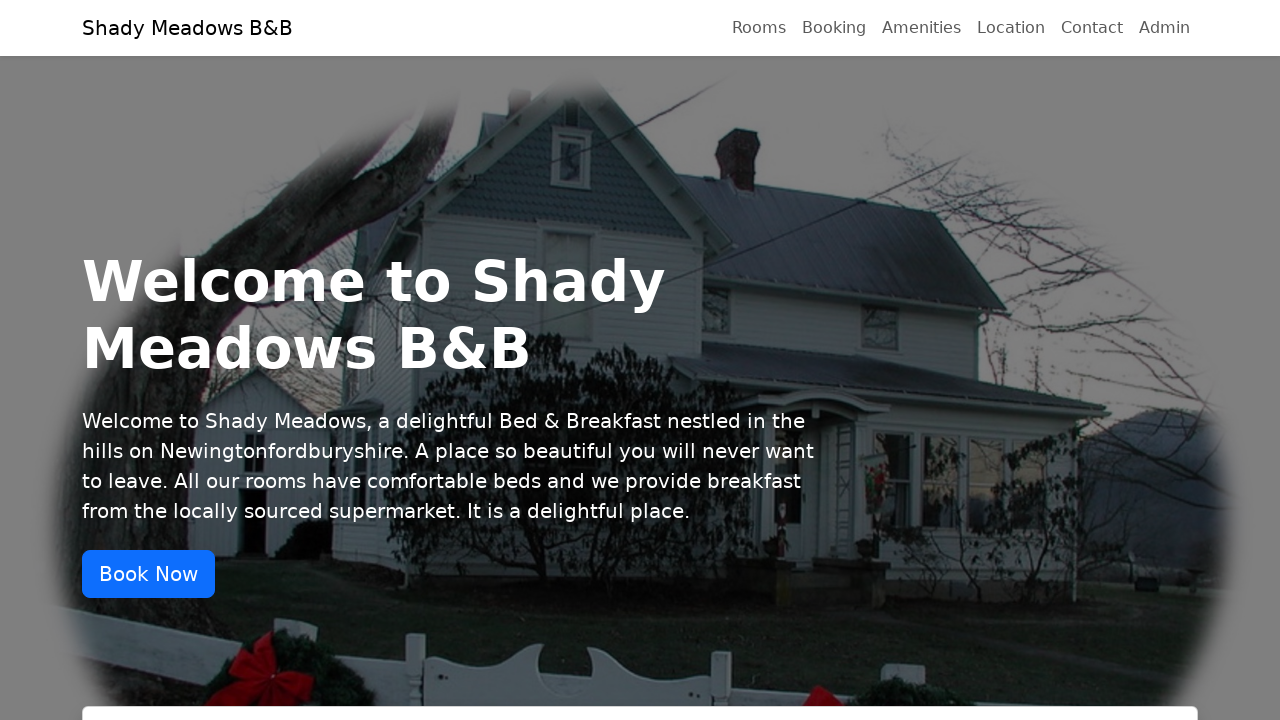

Filled name field with 'John Smith' on #name
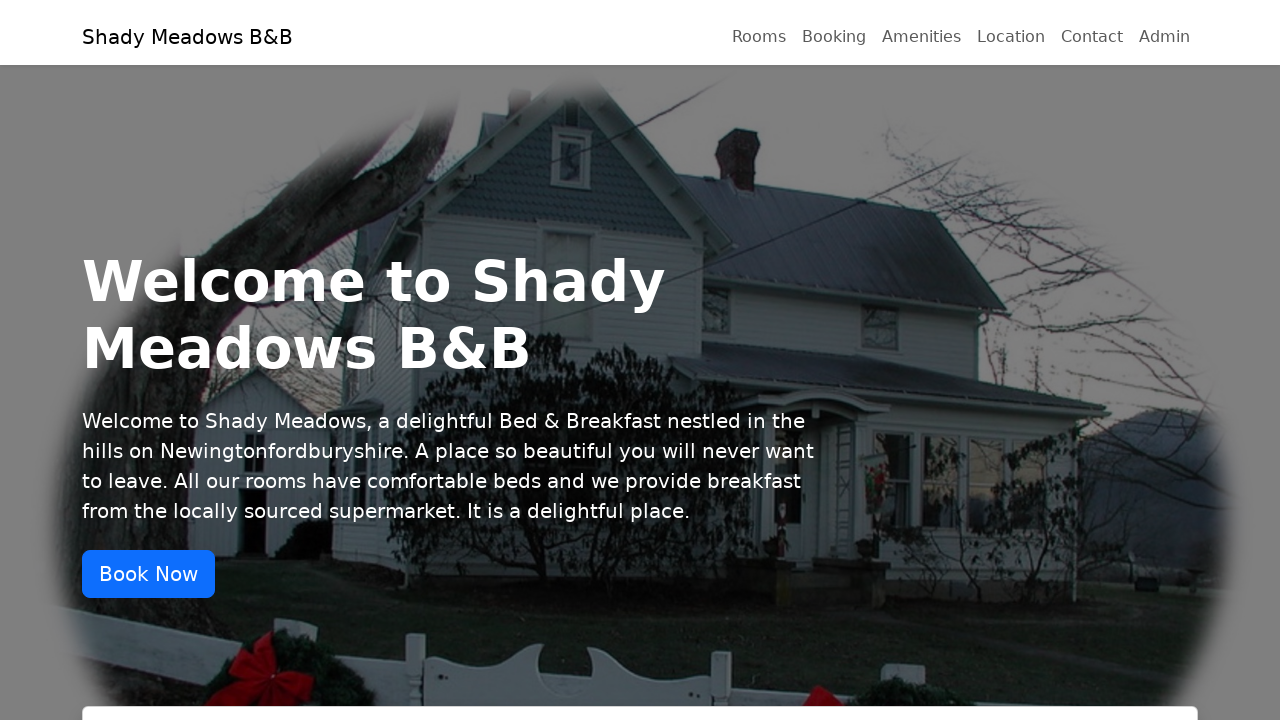

Filled email field with 'john.smith@example.com' on #email
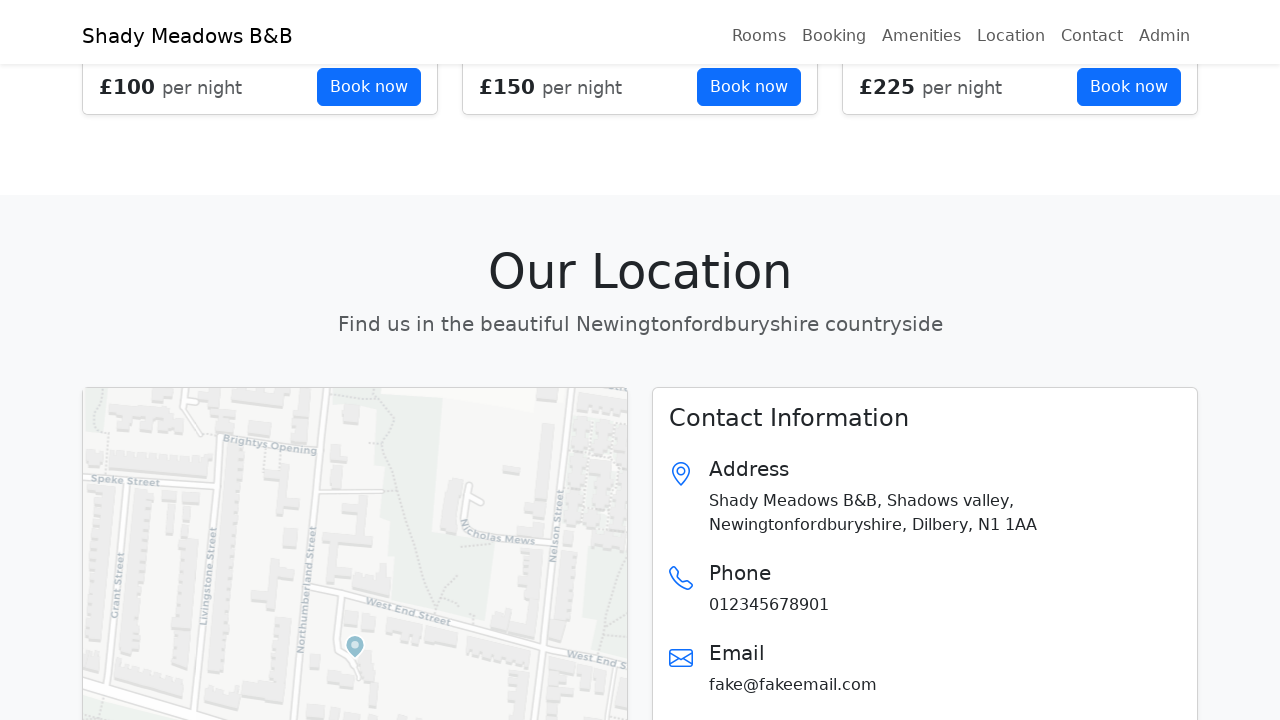

Filled phone field with '555-123-4567' on #phone
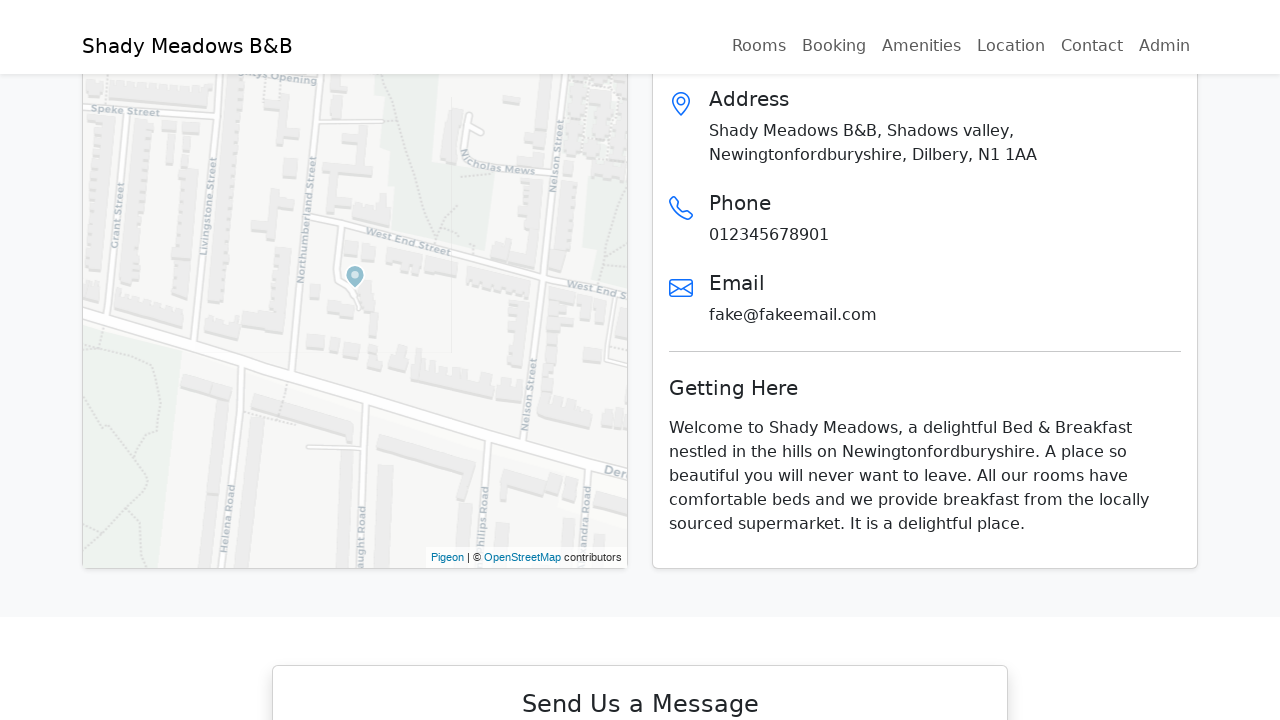

Filled subject field with 'Test Inquiry' on #subject
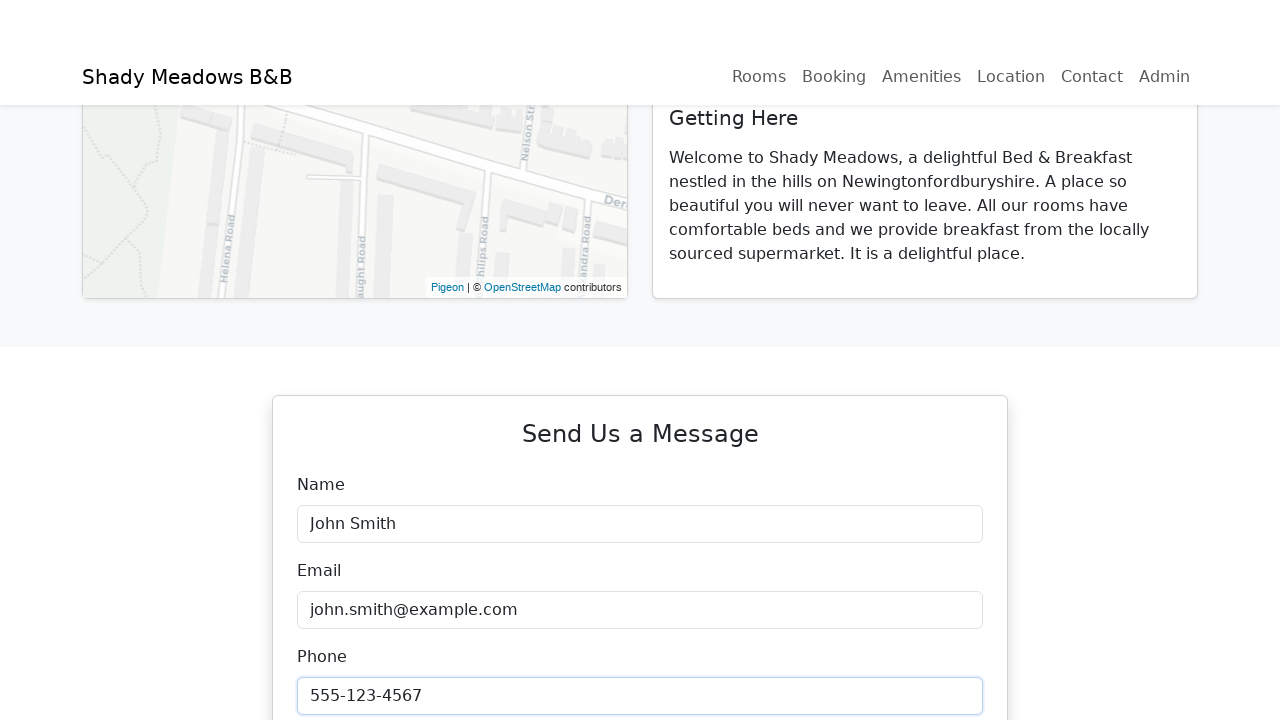

Filled message field with 'This is a test message for the contact form' on #description
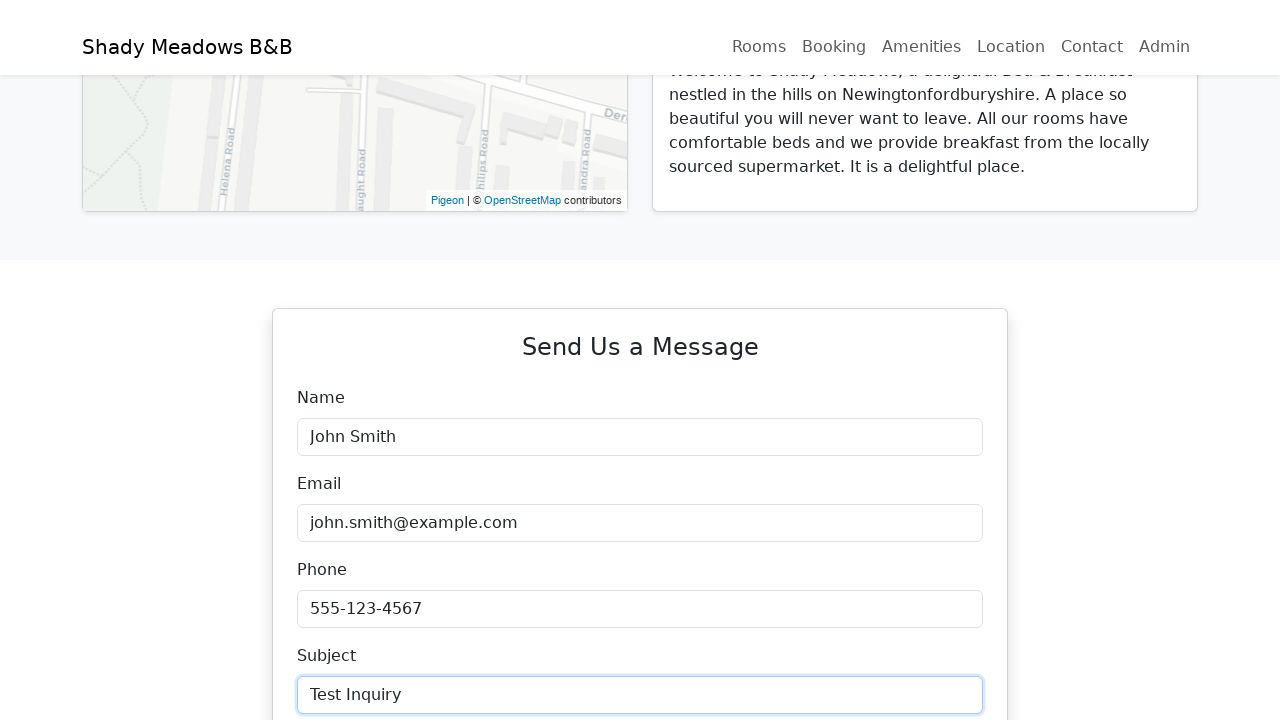

Clicked submit button to submit contact form at (640, 361) on button.btn.btn-primary
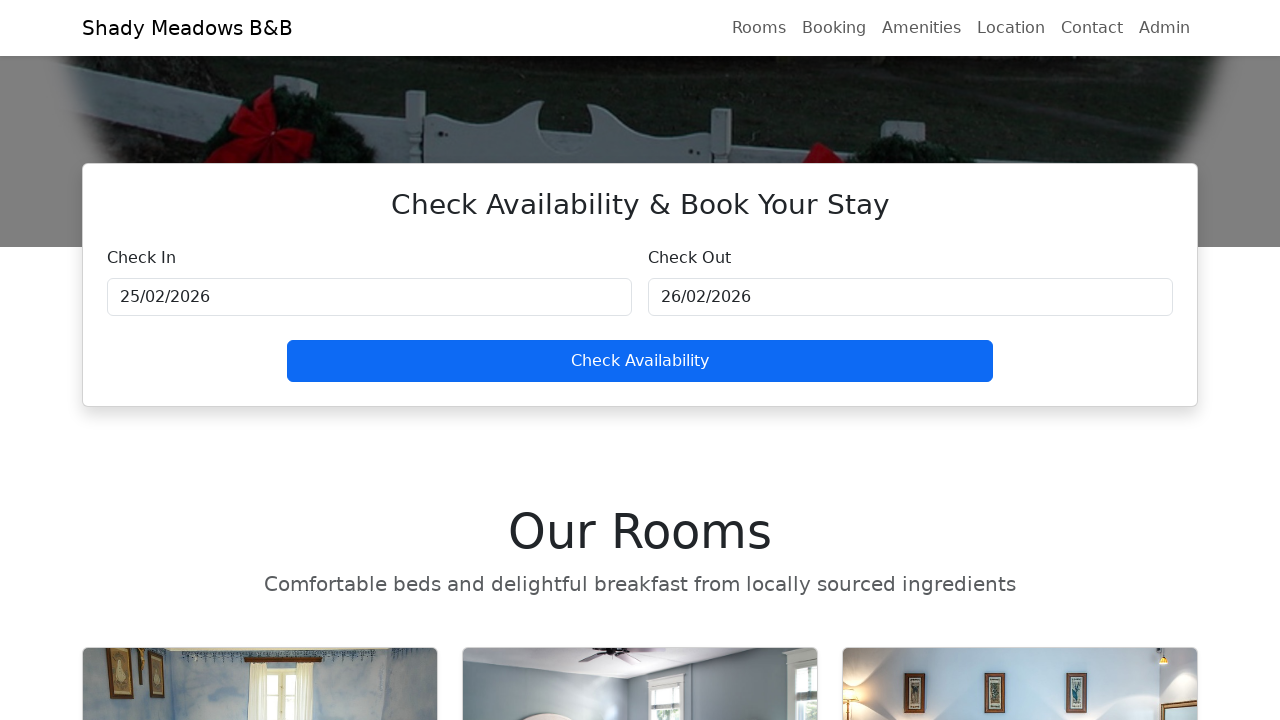

Contact form submission response received and verified
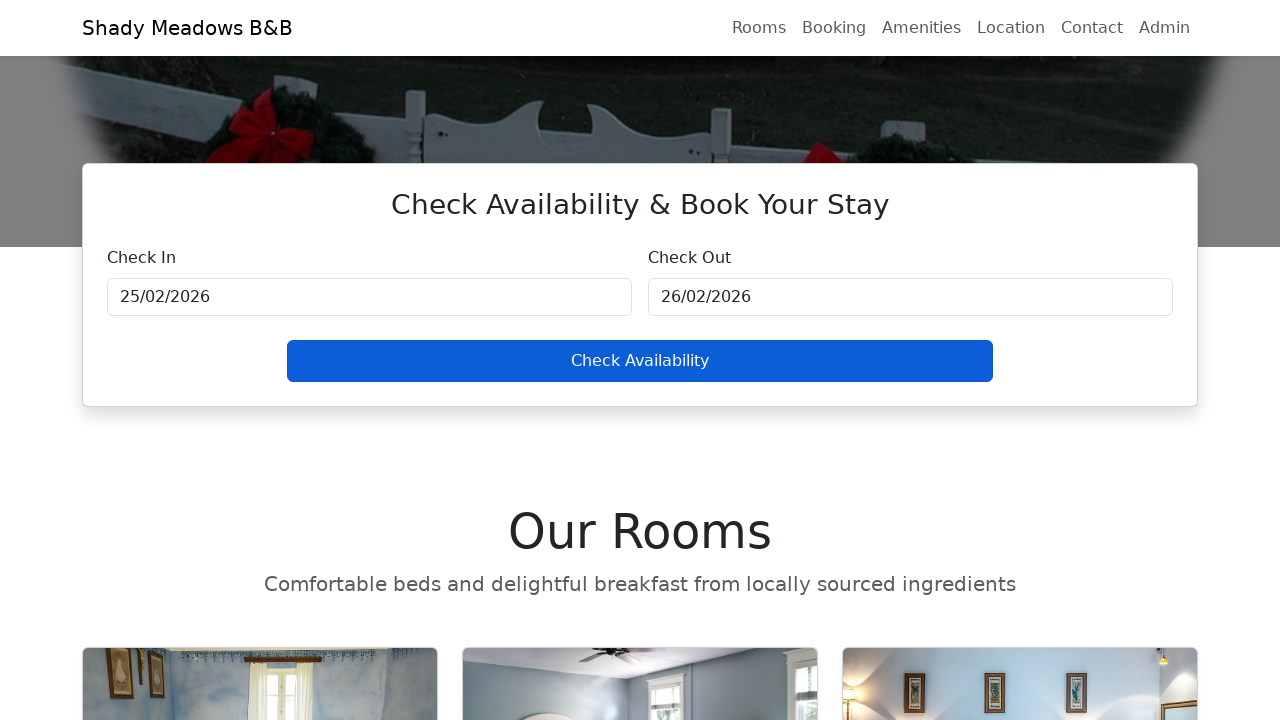

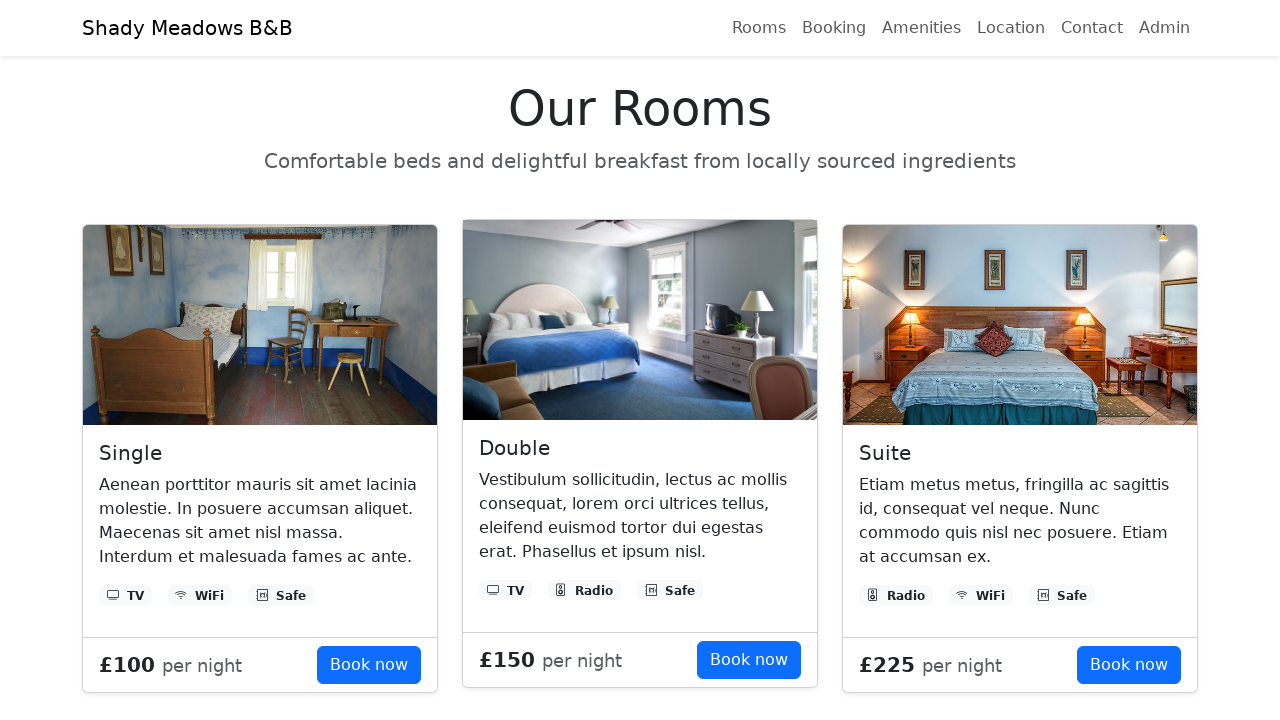